Tests an explicit wait scenario where the script waits for a house rental price to drop to $100, then clicks the Book button, solves a mathematical calculation based on a displayed value, and submits the answer.

Starting URL: http://suninjuly.github.io/explicit_wait2.html

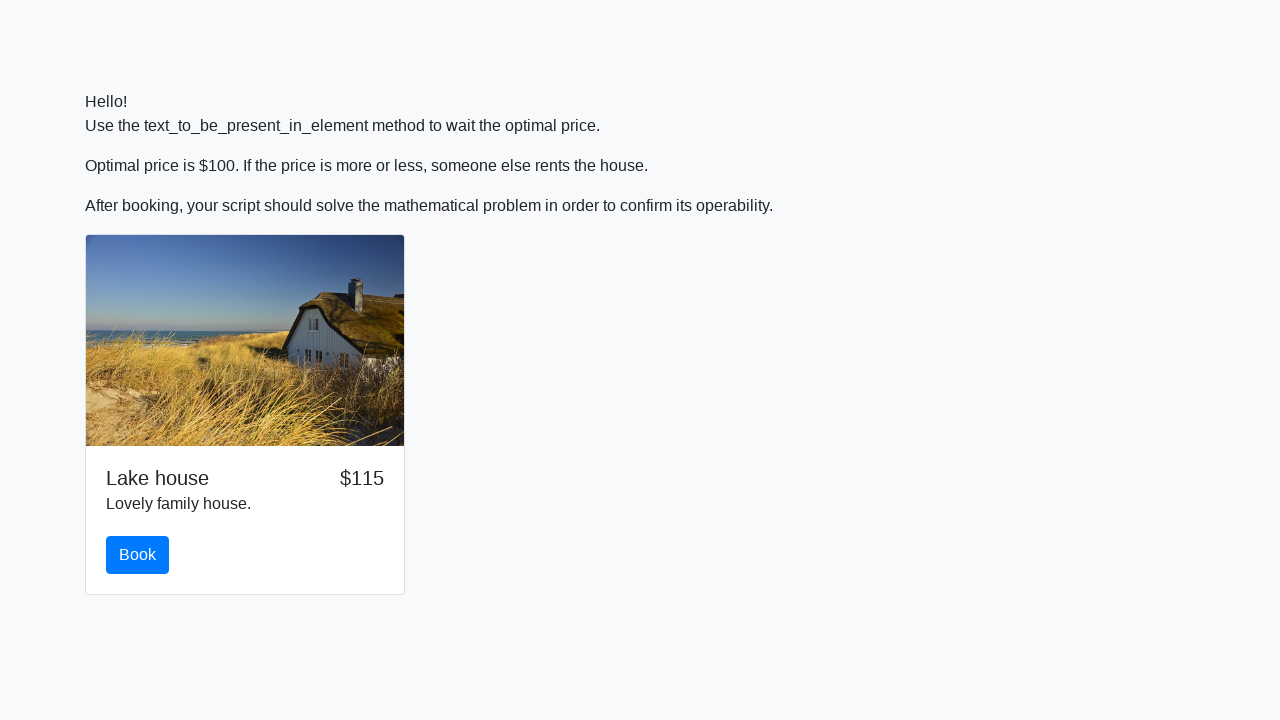

Waited for house rental price to drop to $100
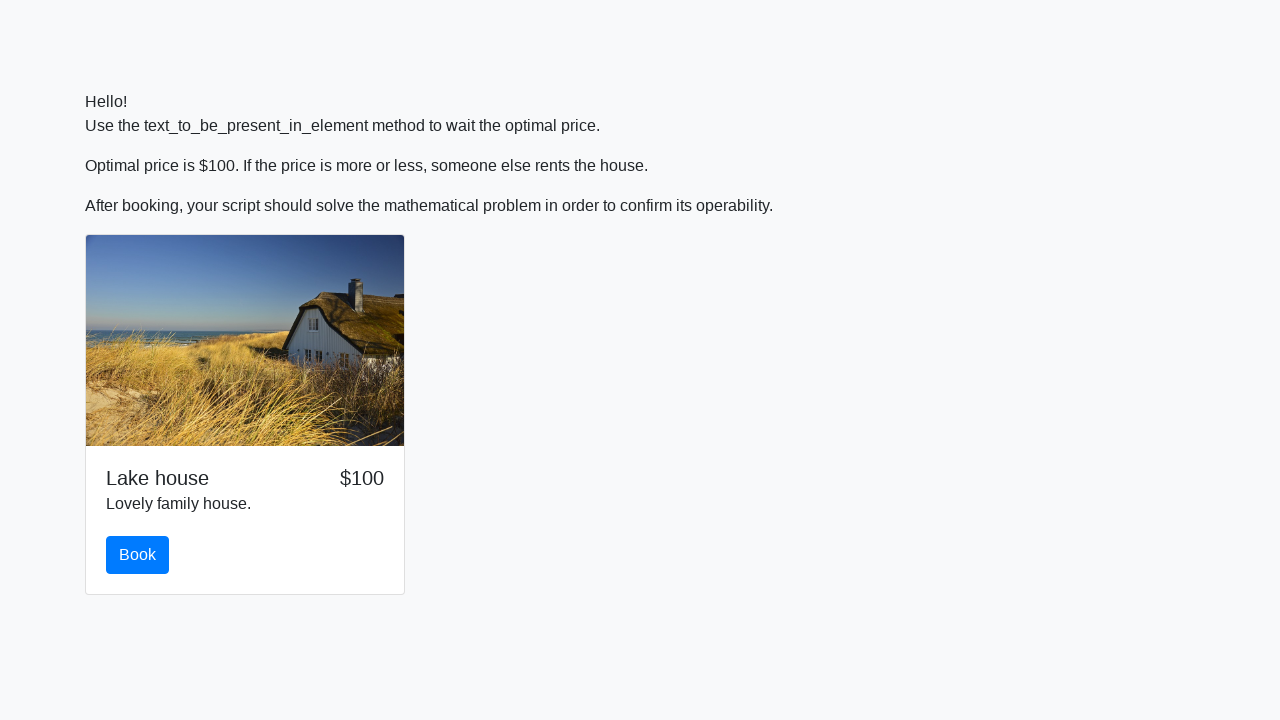

Clicked the Book button at (138, 555) on #book
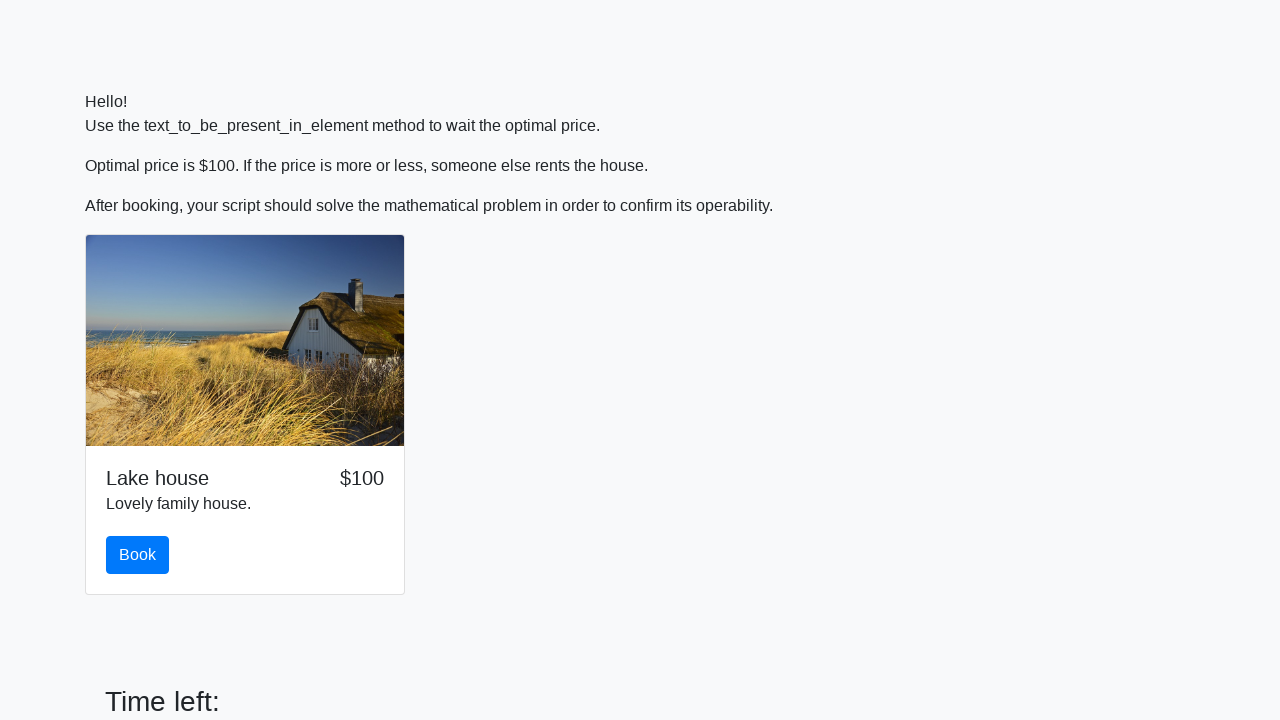

Retrieved x value from page: 459
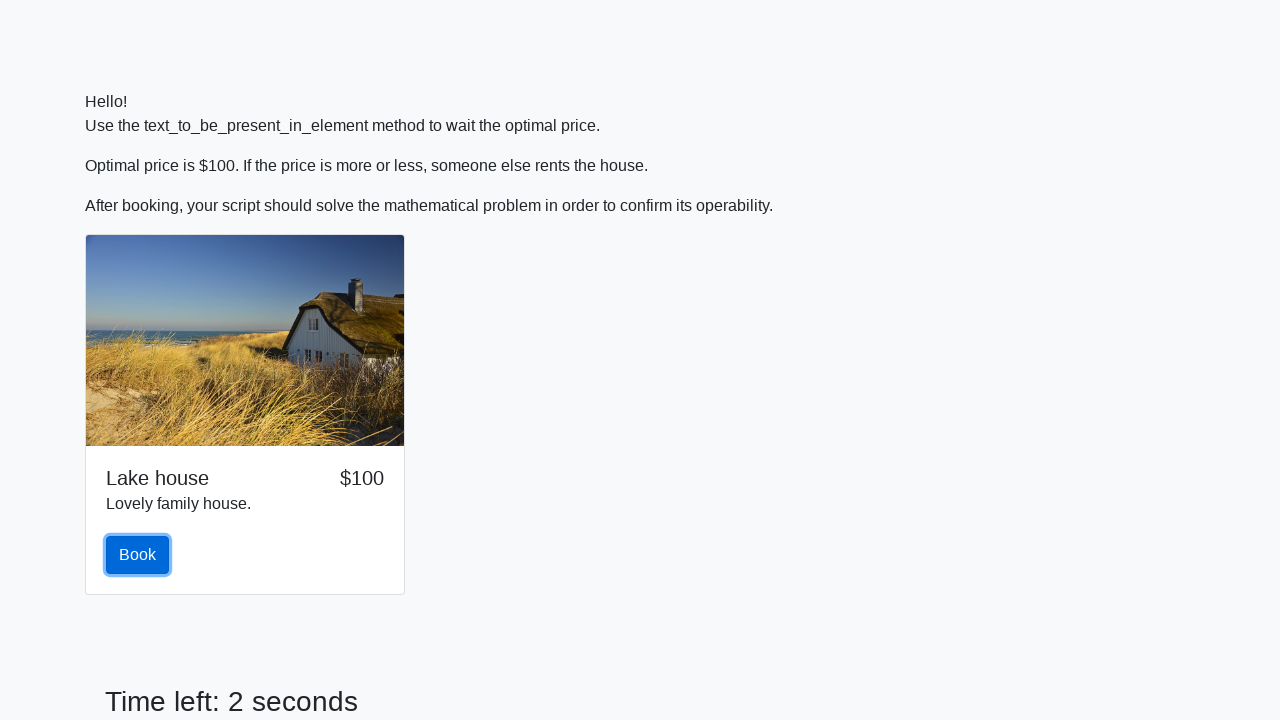

Calculated mathematical answer: 1.3506183089361983
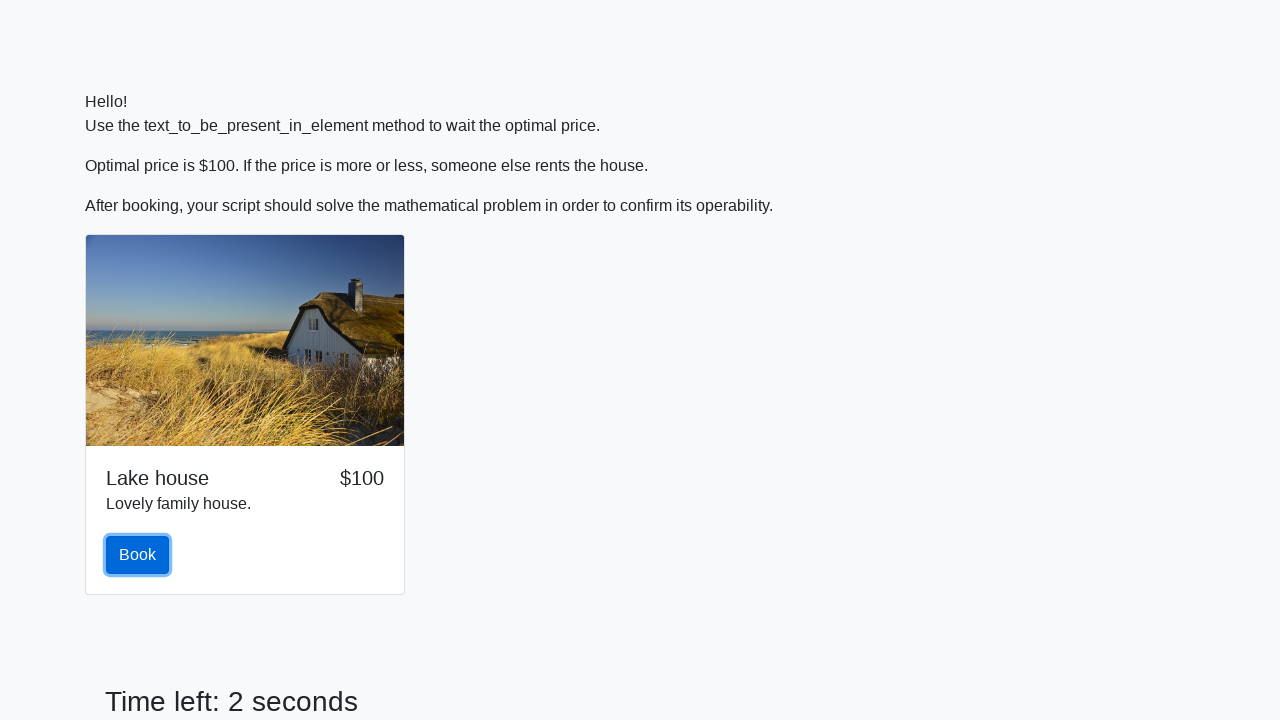

Filled in the calculated answer on #answer
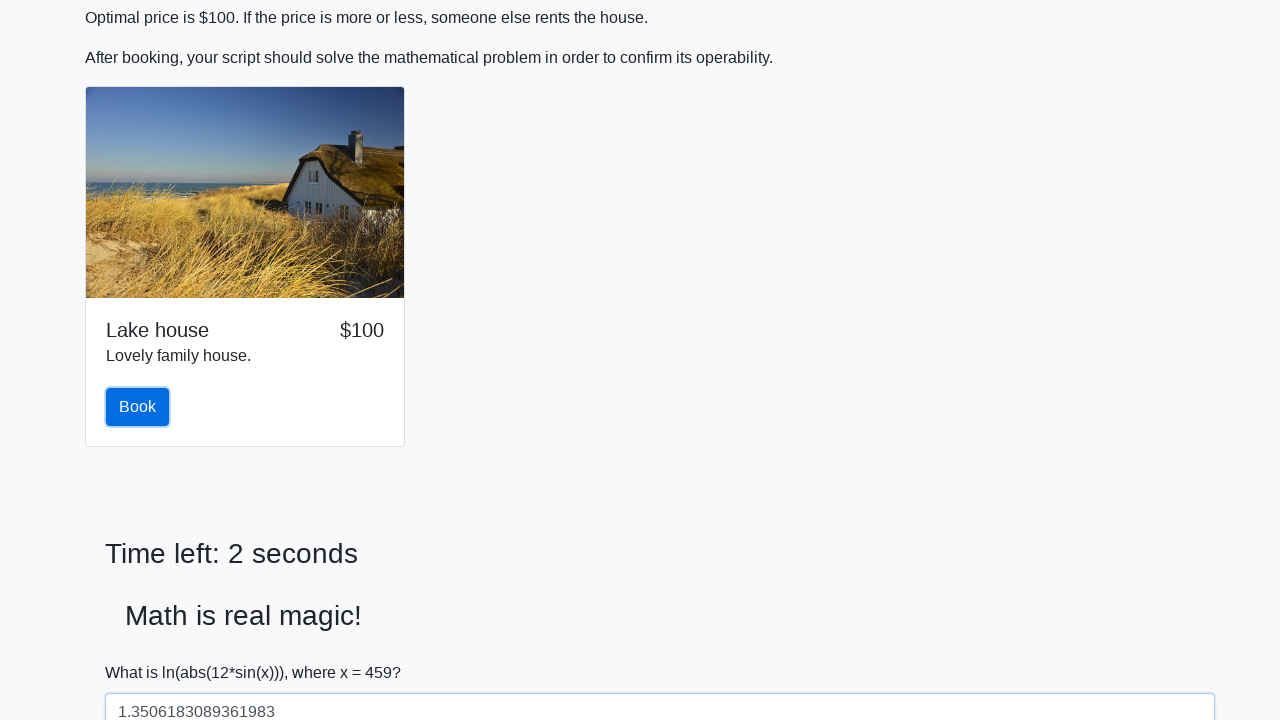

Clicked the solve button to submit the answer at (143, 651) on #solve
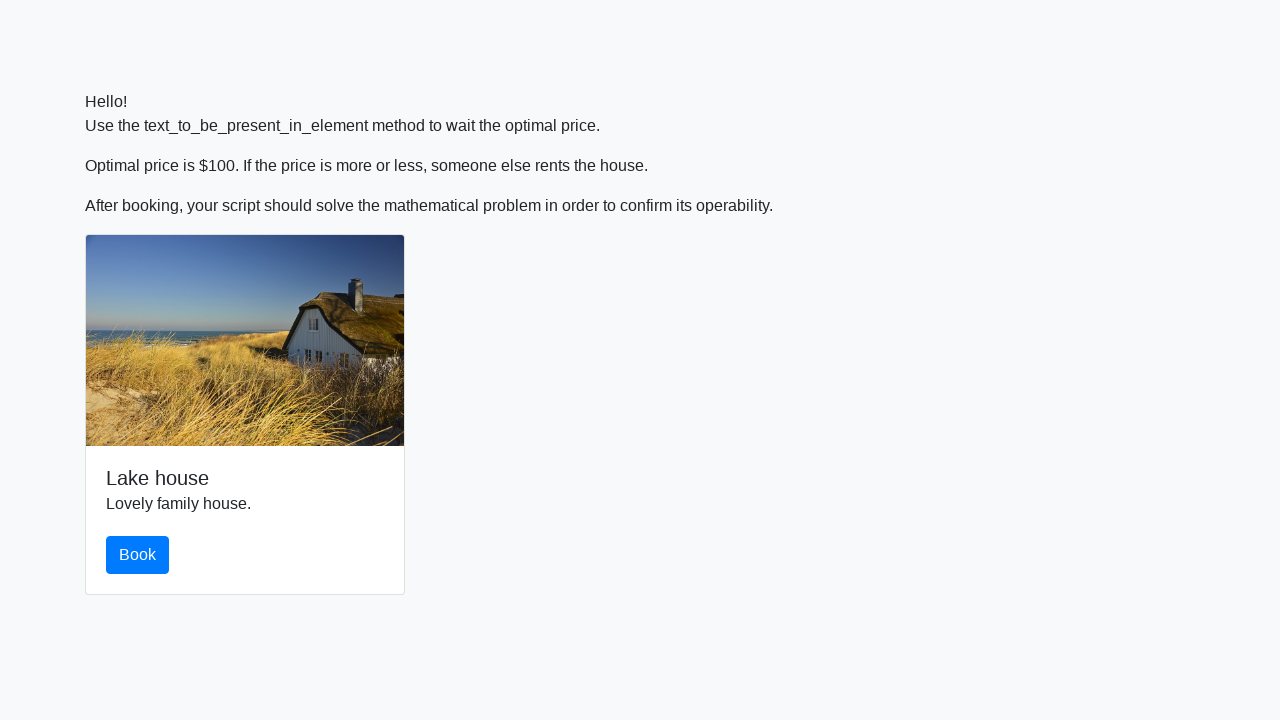

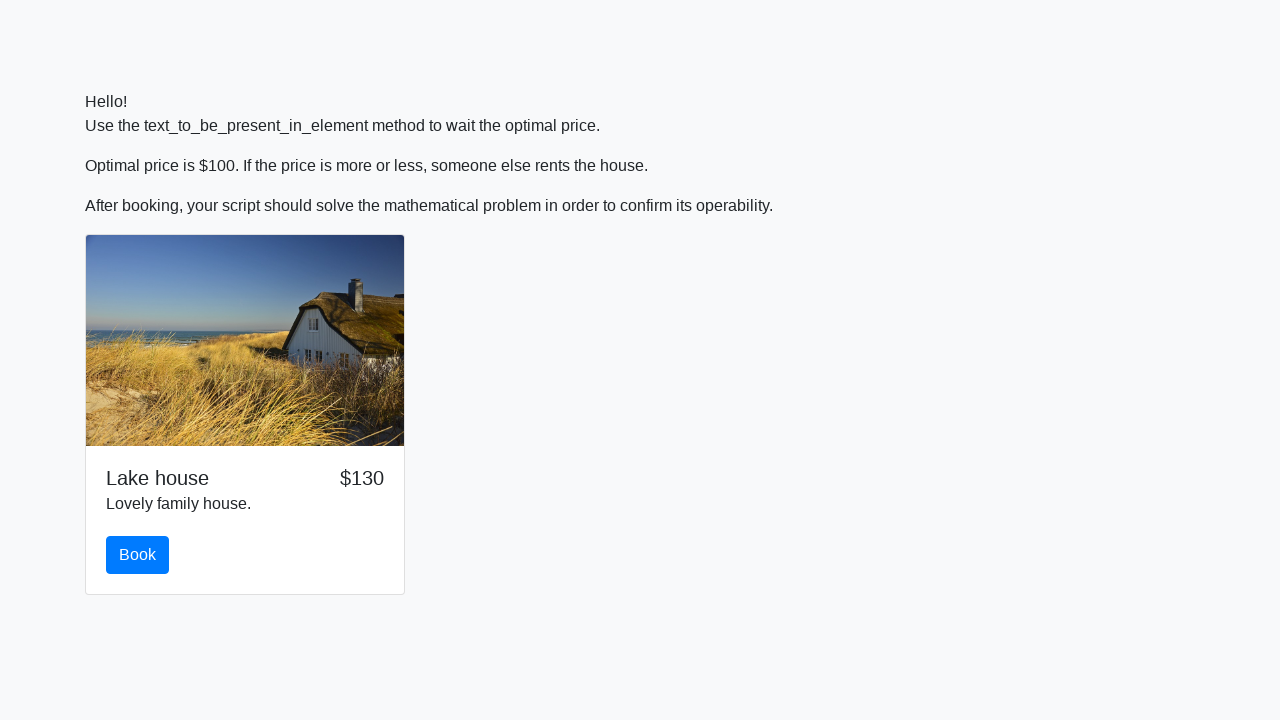